Tests user registration functionality by filling in name, email, and password fields, then clicking the register button and verifying redirection to the login page.

Starting URL: https://demoapps.qspiders.com/ui?scenario=1

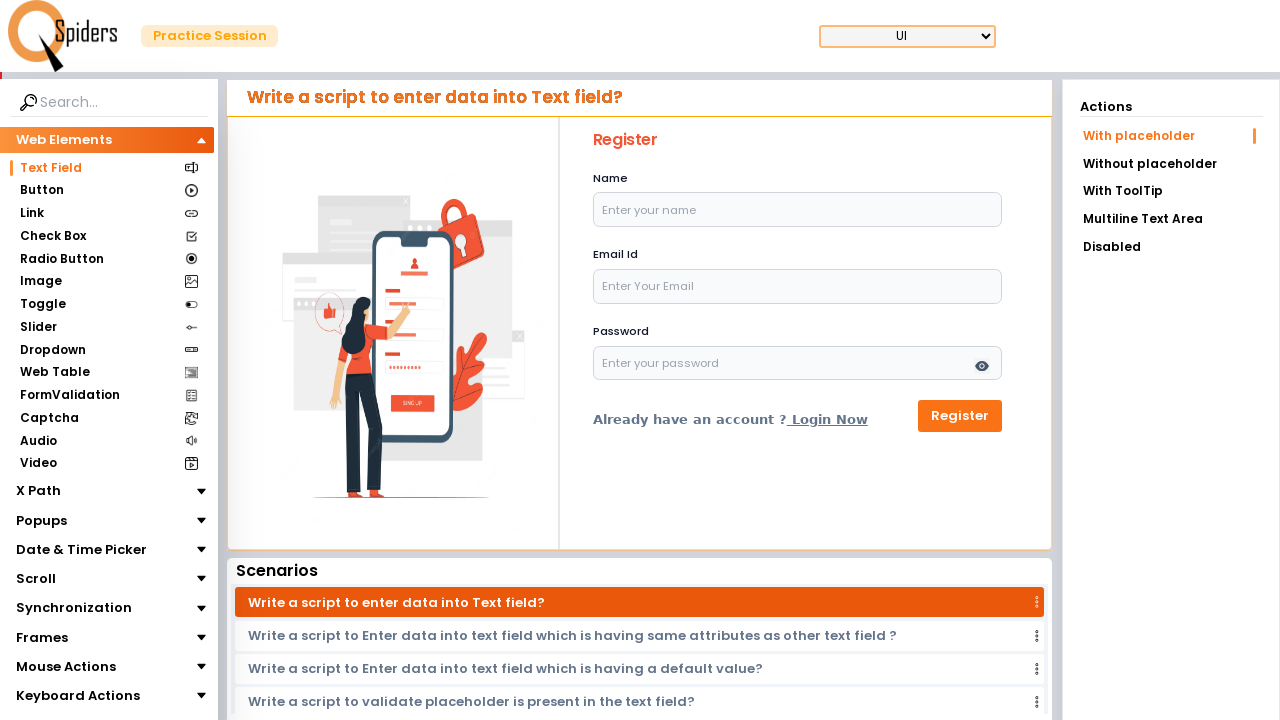

Filled name field with 'John Smith' on input[name='name'], input[id='name'], input[placeholder*='name' i]
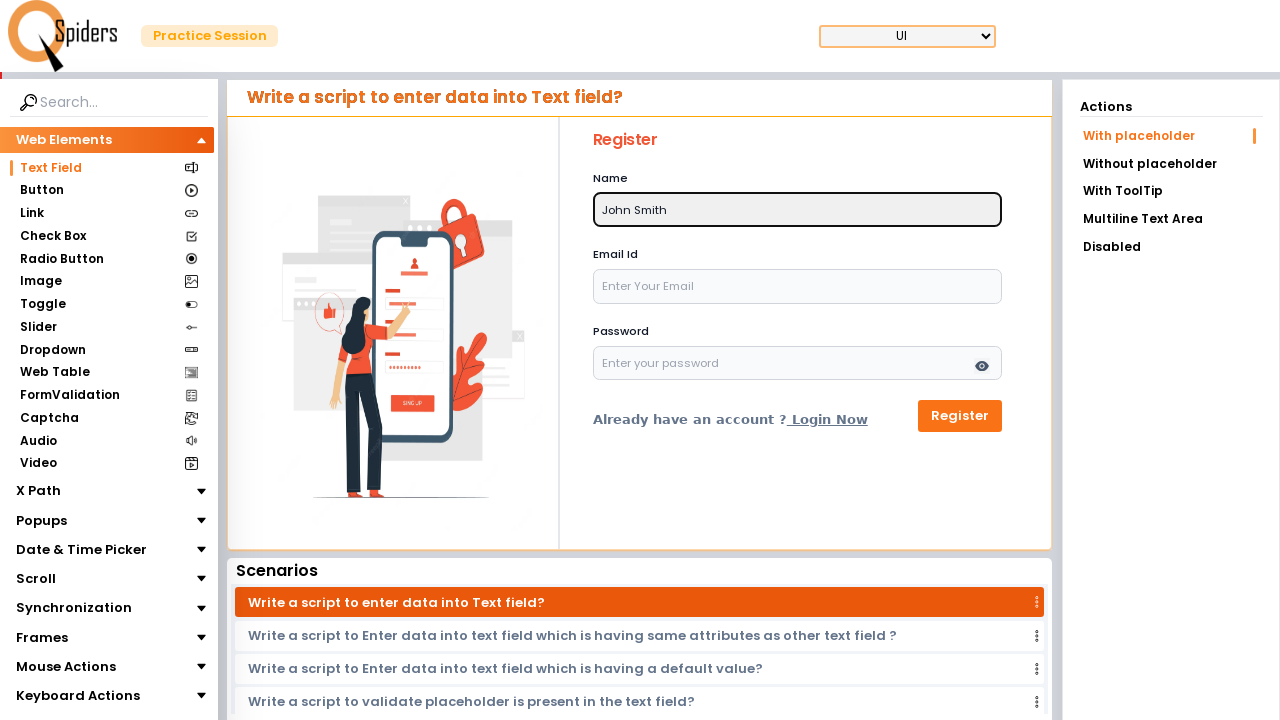

Filled email field with 'johnsmith2024@example.com' on input[name='email'], input[id='email'], input[type='email']
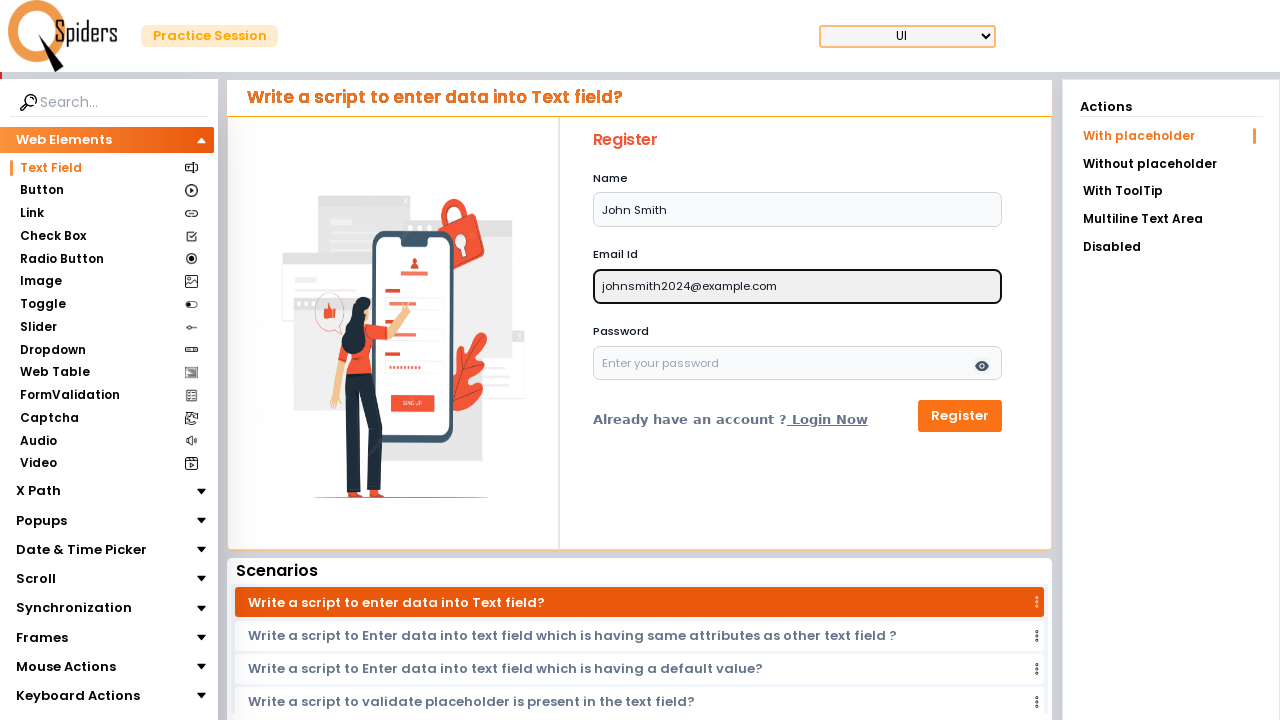

Filled password field with 'SecurePass123' on input[name='password'], input[id='password'], input[type='password']
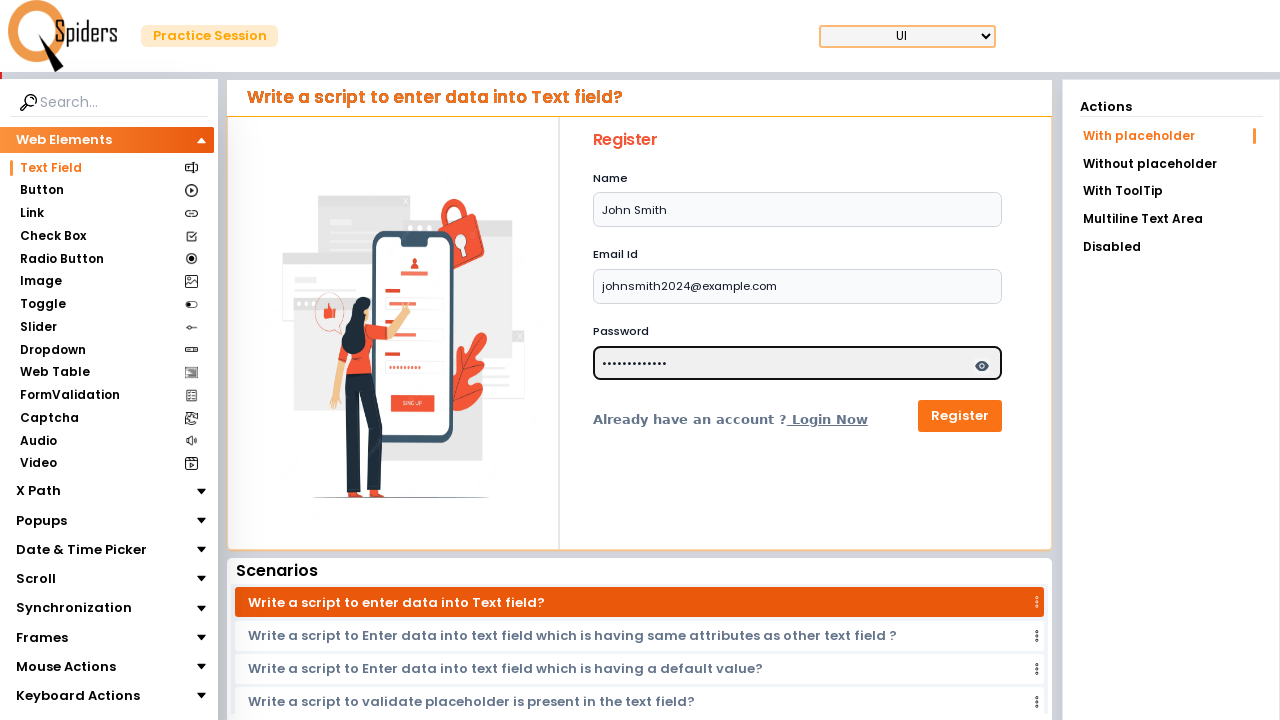

Clicked register button to submit the form at (960, 416) on button:has-text('Register'), input[type='submit'], button[type='submit']
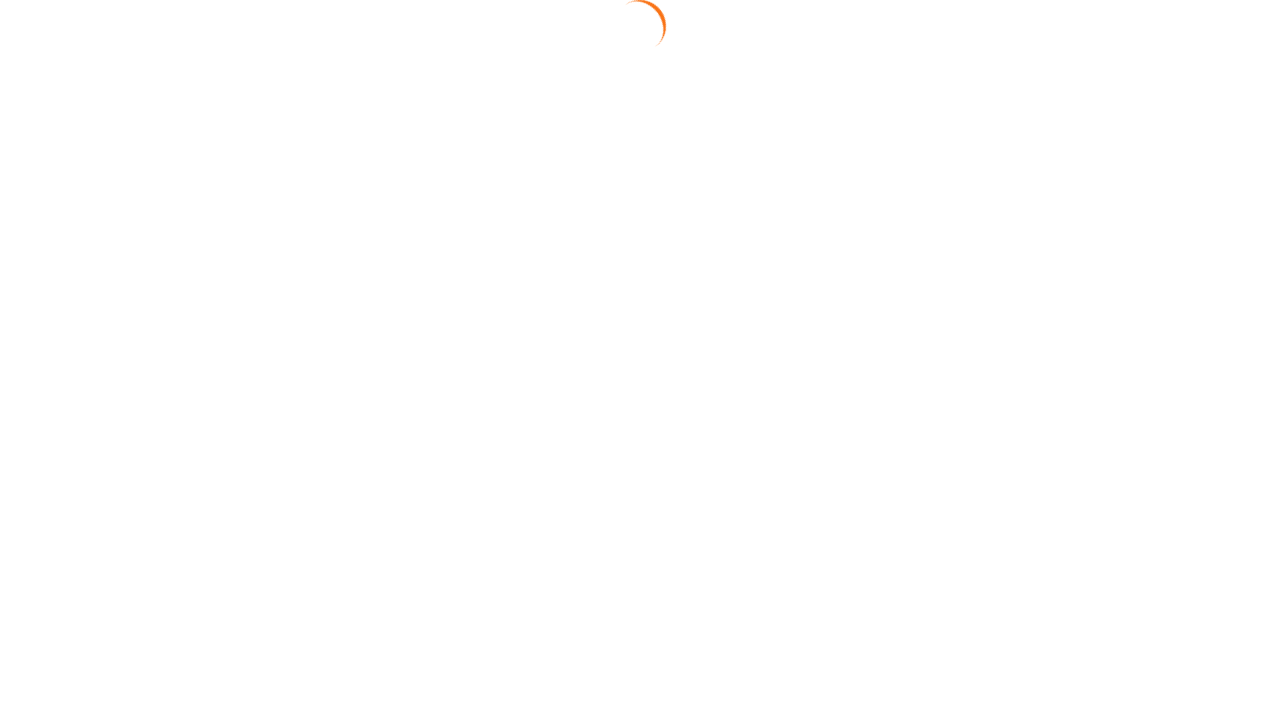

Verified redirection to login page
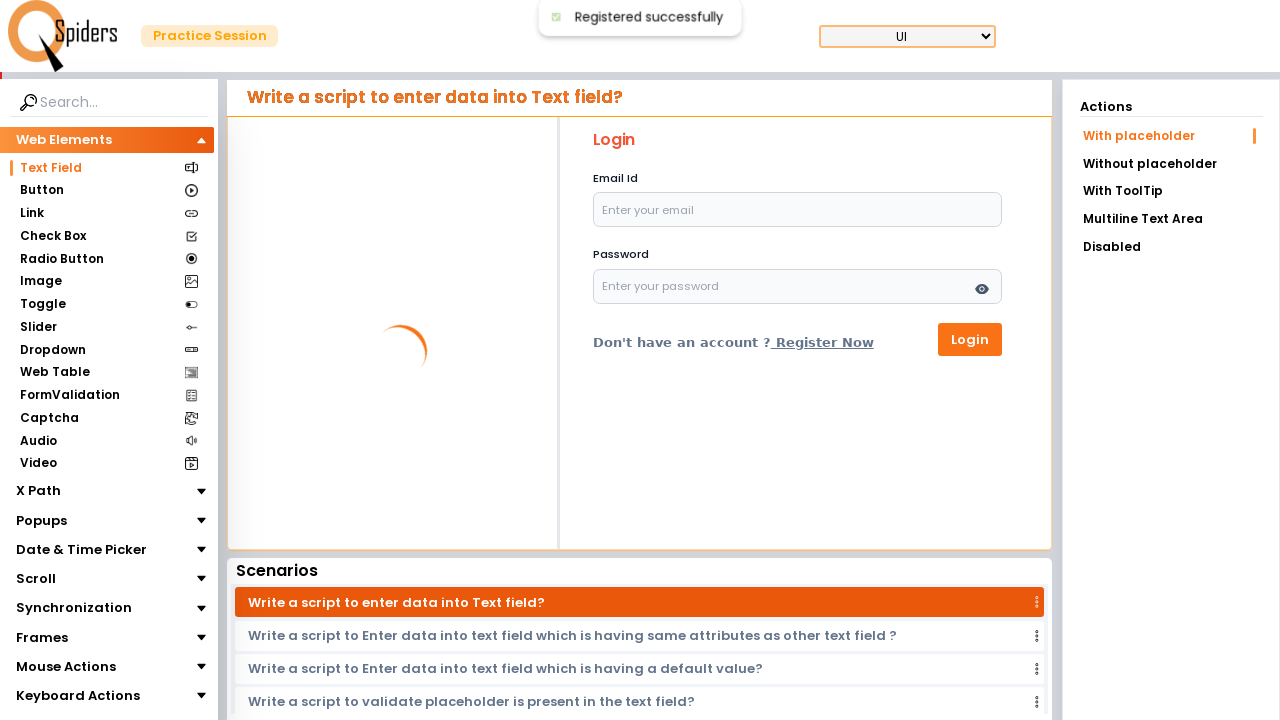

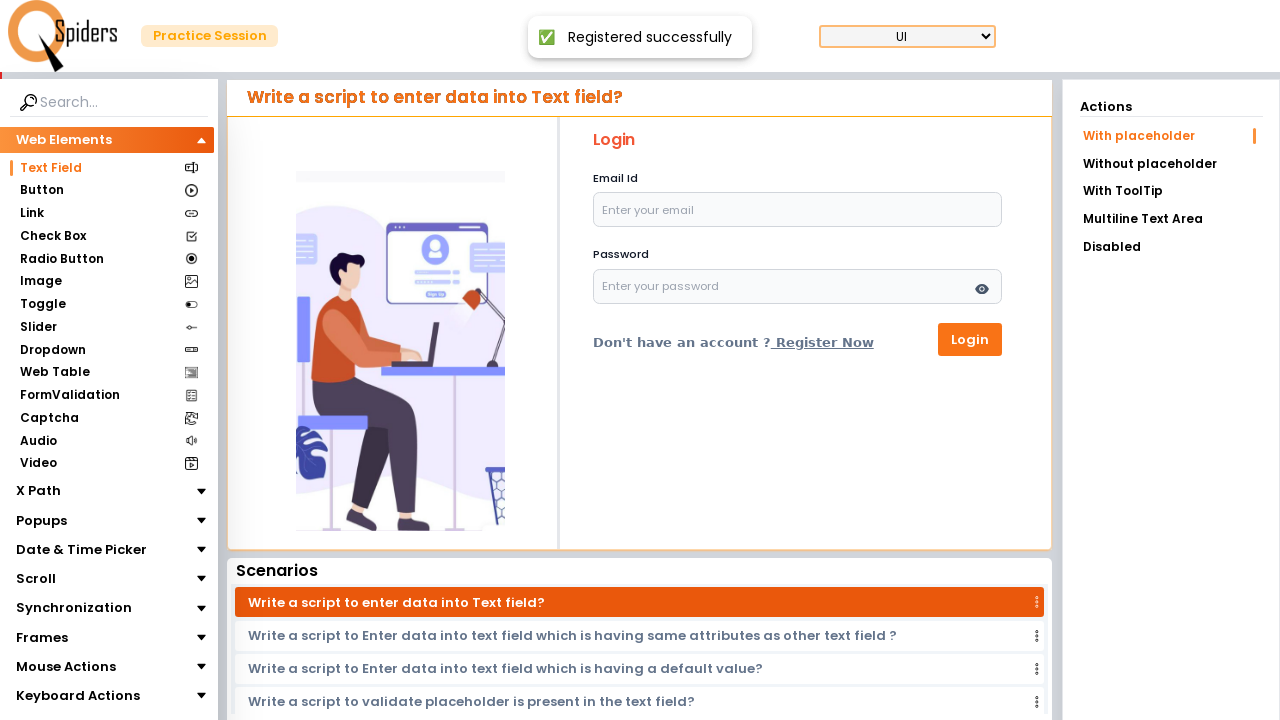